Tests hover functionality on user avatar 1, verifying that hovering reveals the username and view profile link

Starting URL: https://the-internet.herokuapp.com/

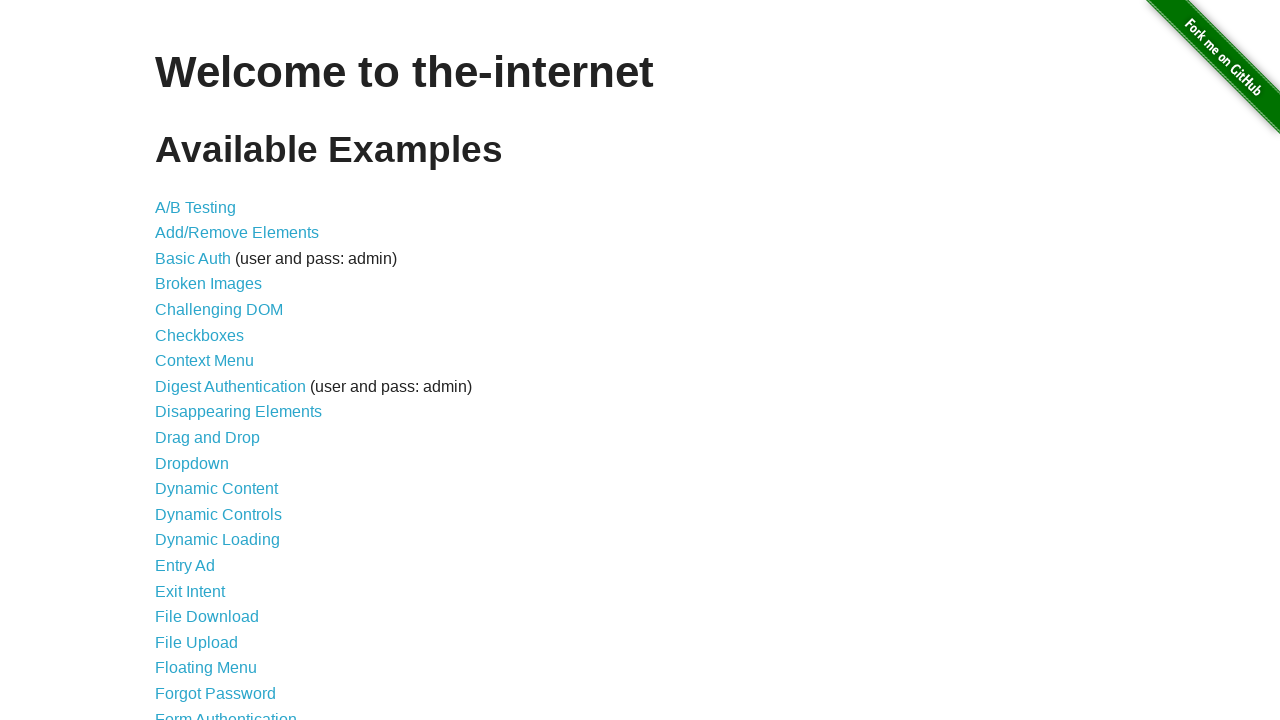

Clicked on Hovers link to navigate to hover test page at (180, 360) on internal:role=link[name="Hovers"i]
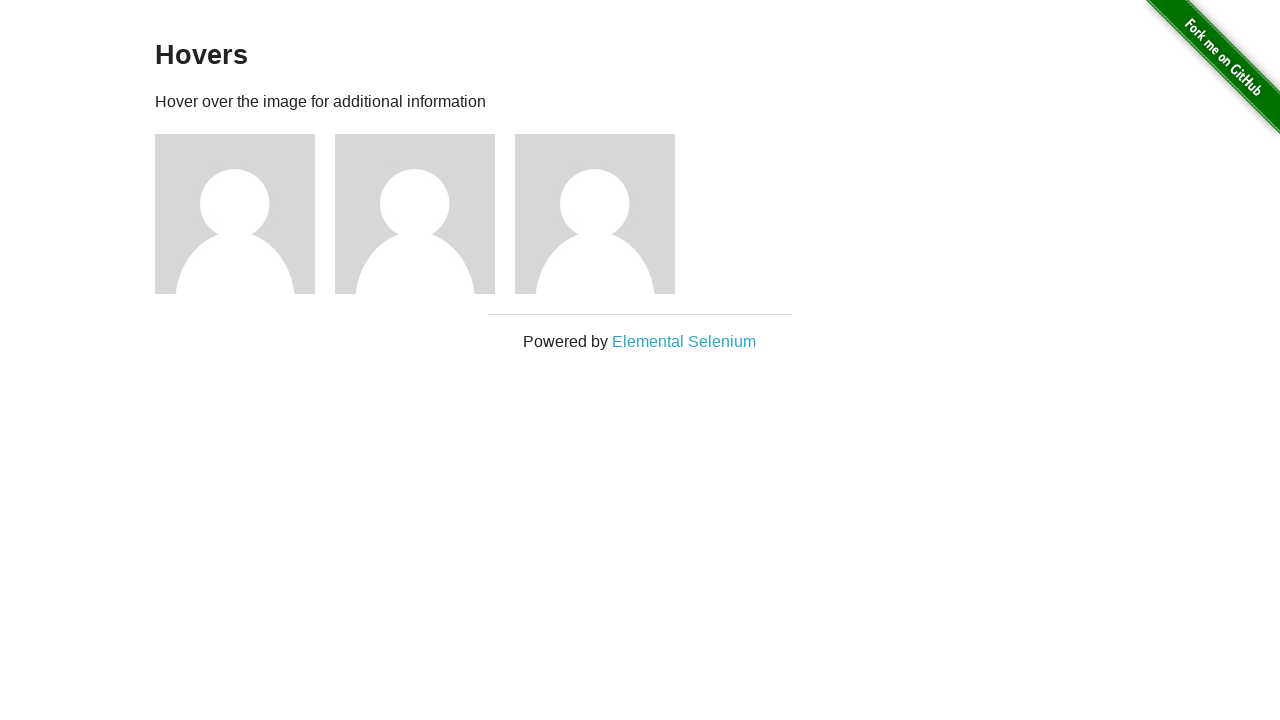

Hovers page loaded successfully
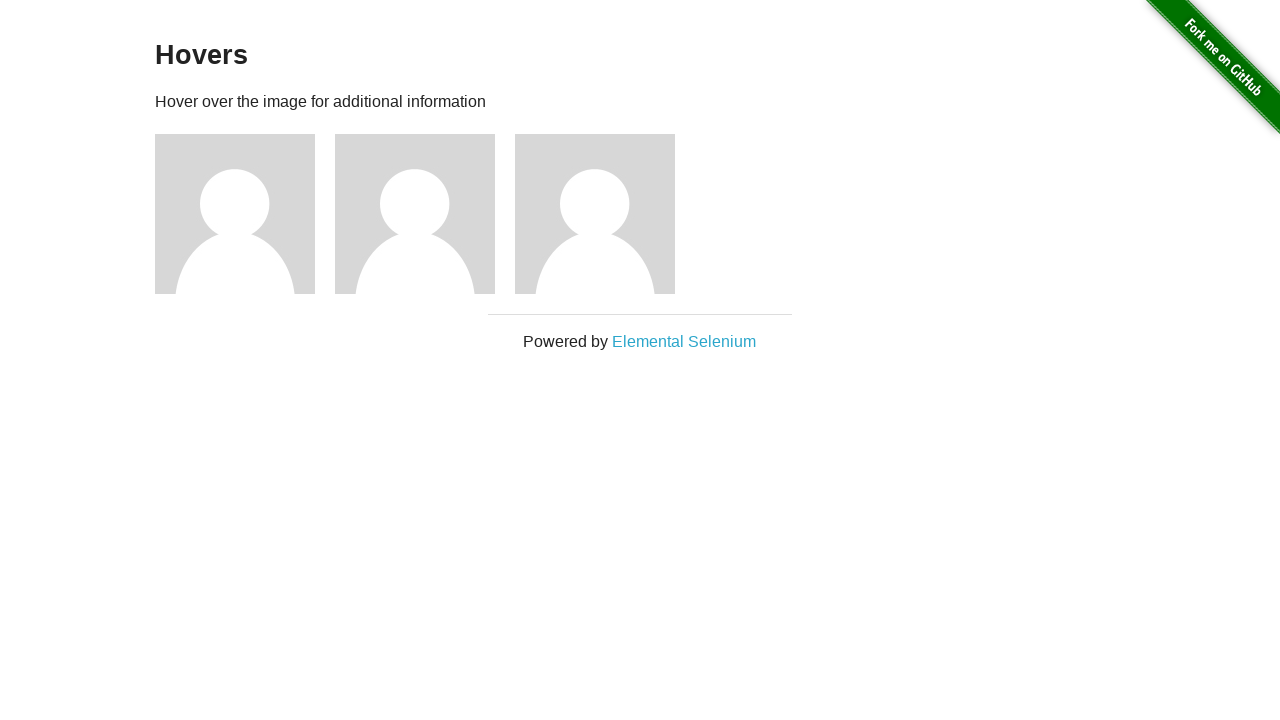

Hovered over first user avatar at (235, 214) on internal:role=img[name="User Avatar"i] >> nth=0
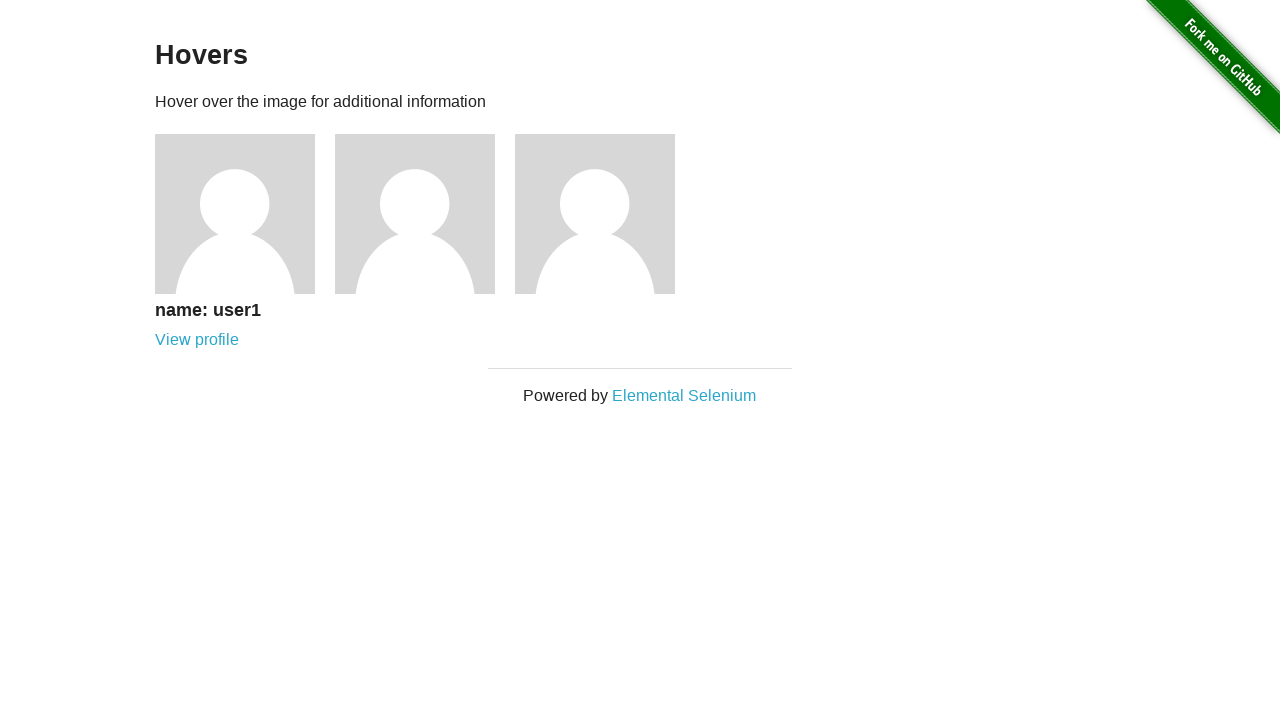

Username 'user1' revealed on hover
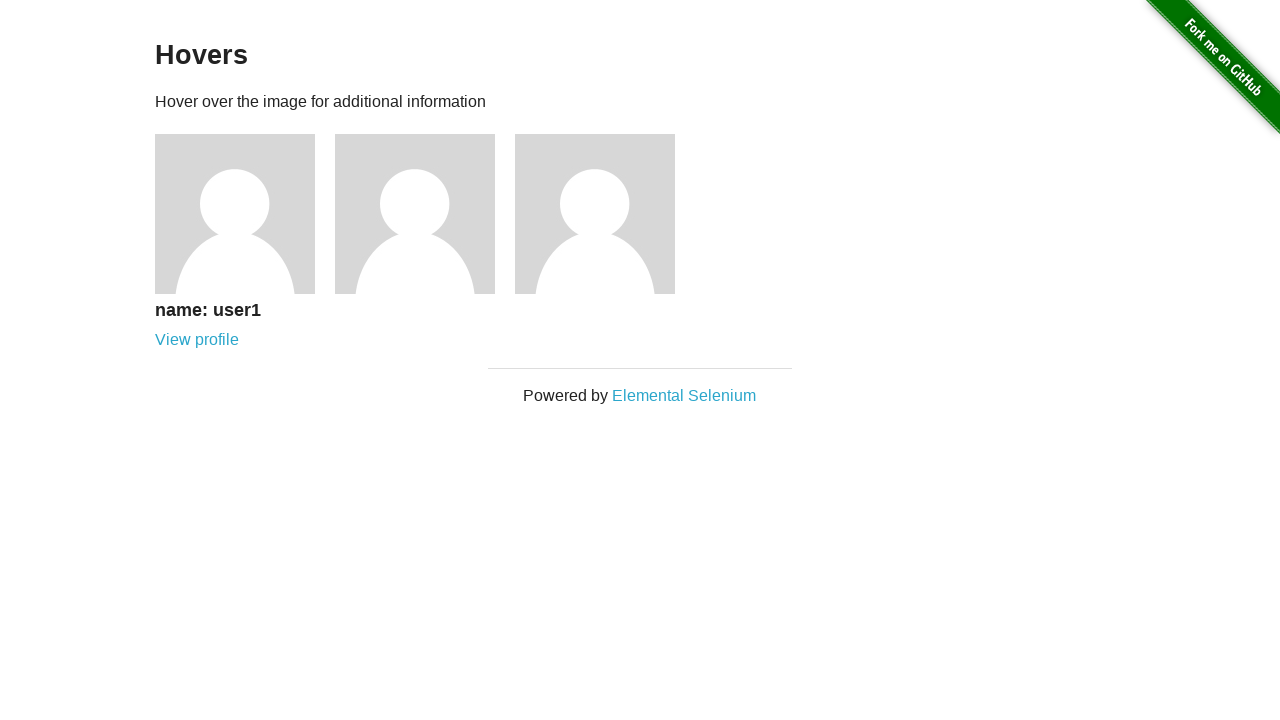

View profile link is visible after hover
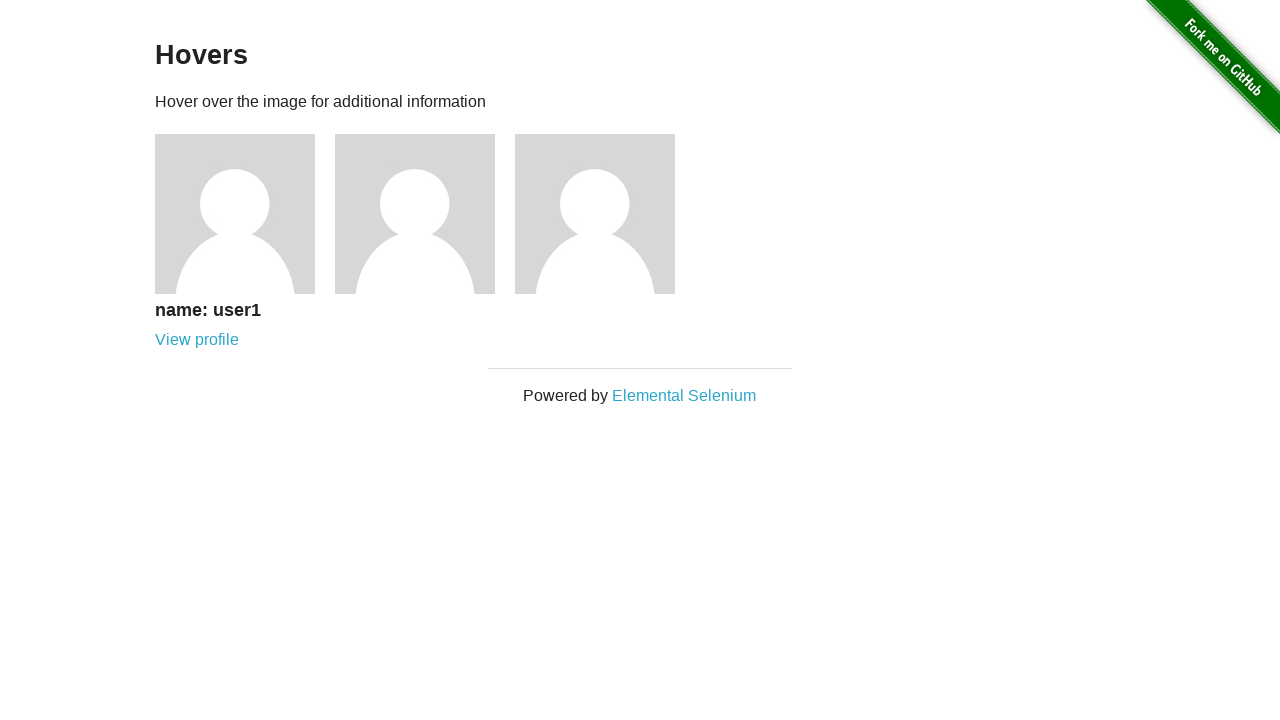

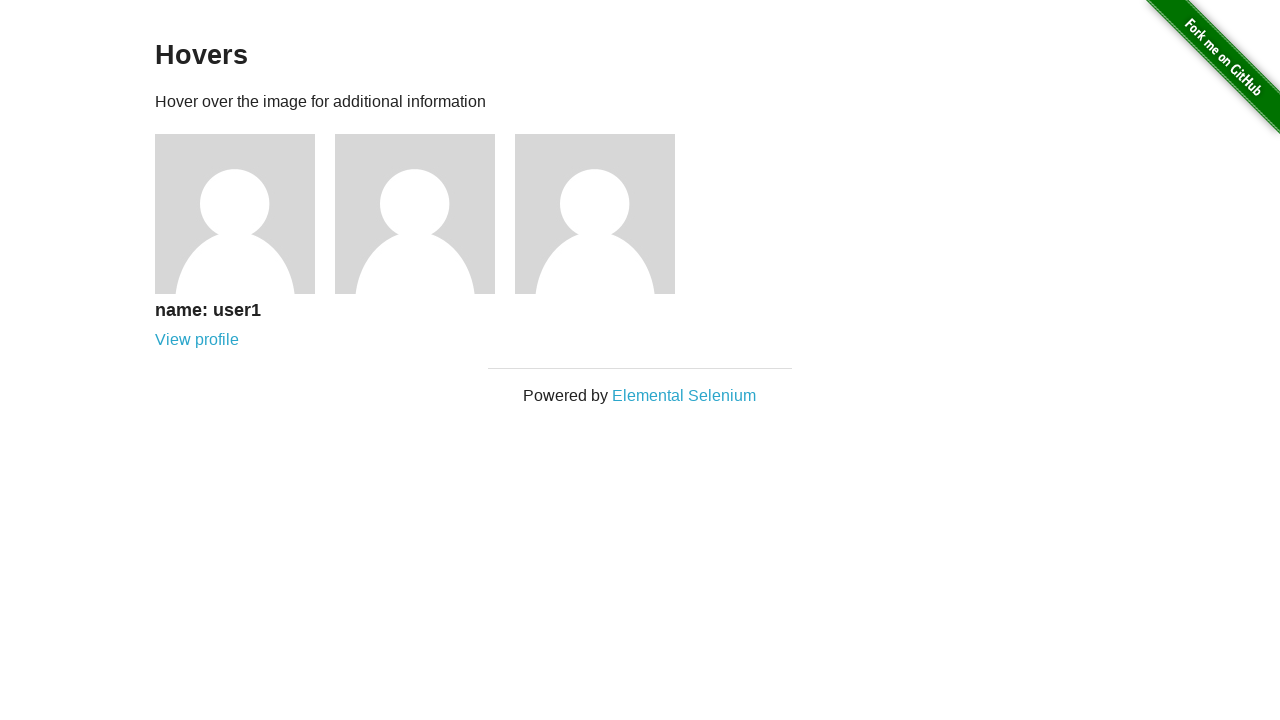